Tests that Clear completed button is hidden when there are no completed items

Starting URL: https://demo.playwright.dev/todomvc

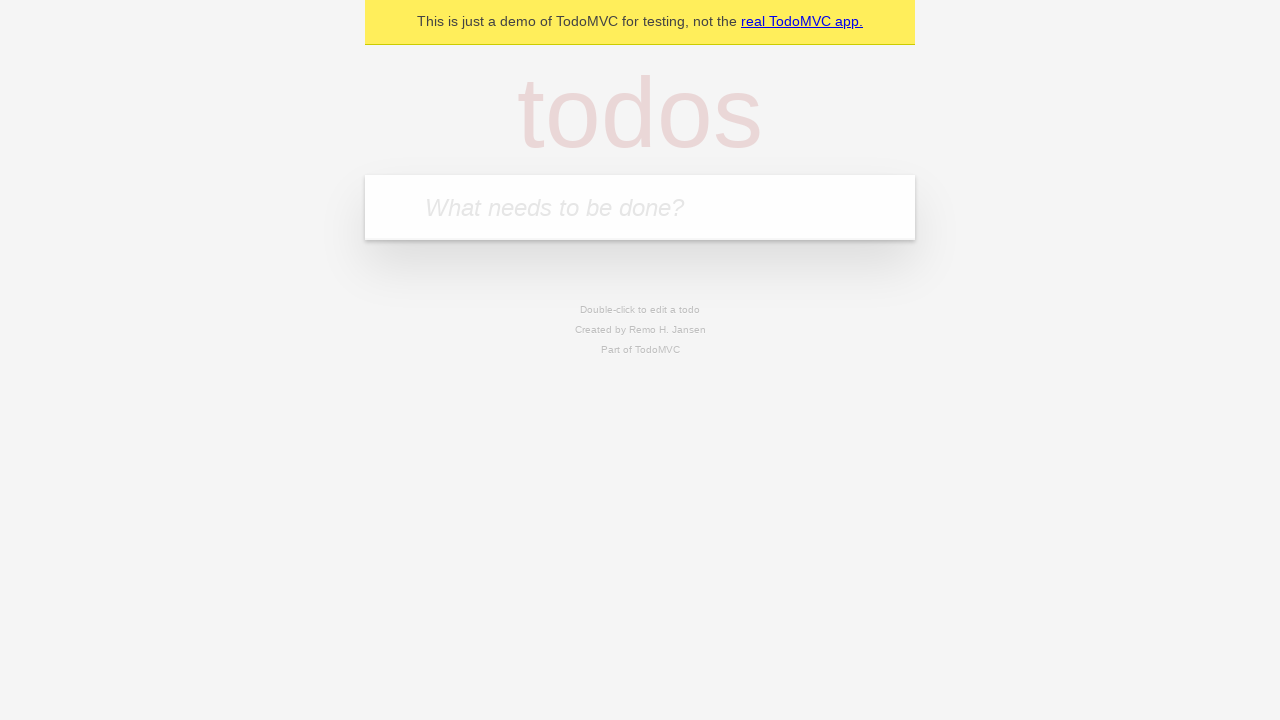

Filled todo input field with 'buy some cheese' on internal:attr=[placeholder="What needs to be done?"i]
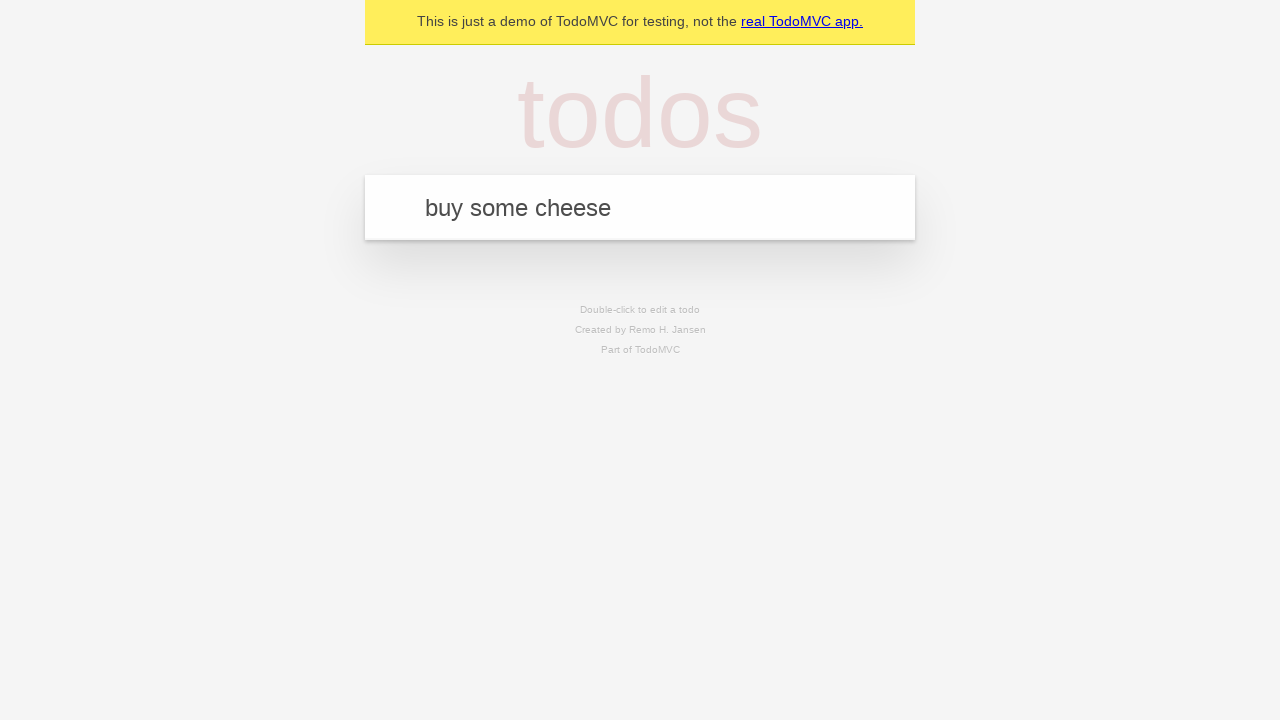

Pressed Enter to add todo 'buy some cheese' on internal:attr=[placeholder="What needs to be done?"i]
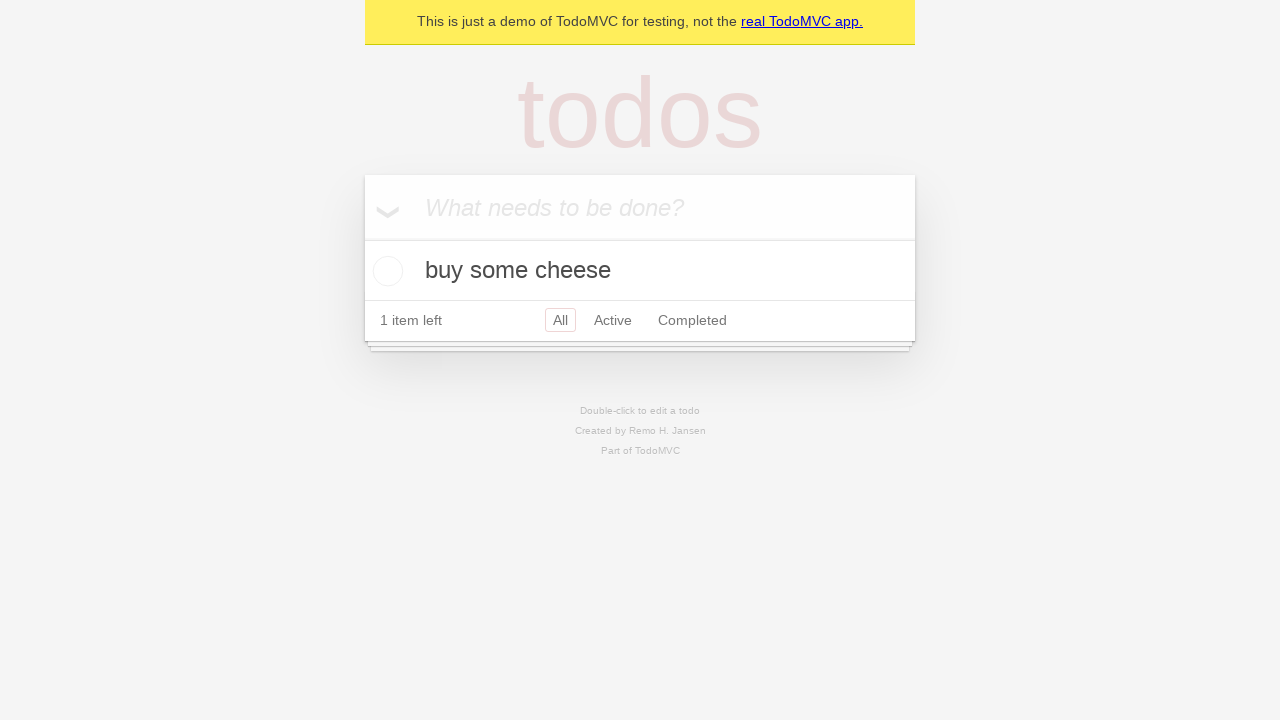

Filled todo input field with 'feed the cat' on internal:attr=[placeholder="What needs to be done?"i]
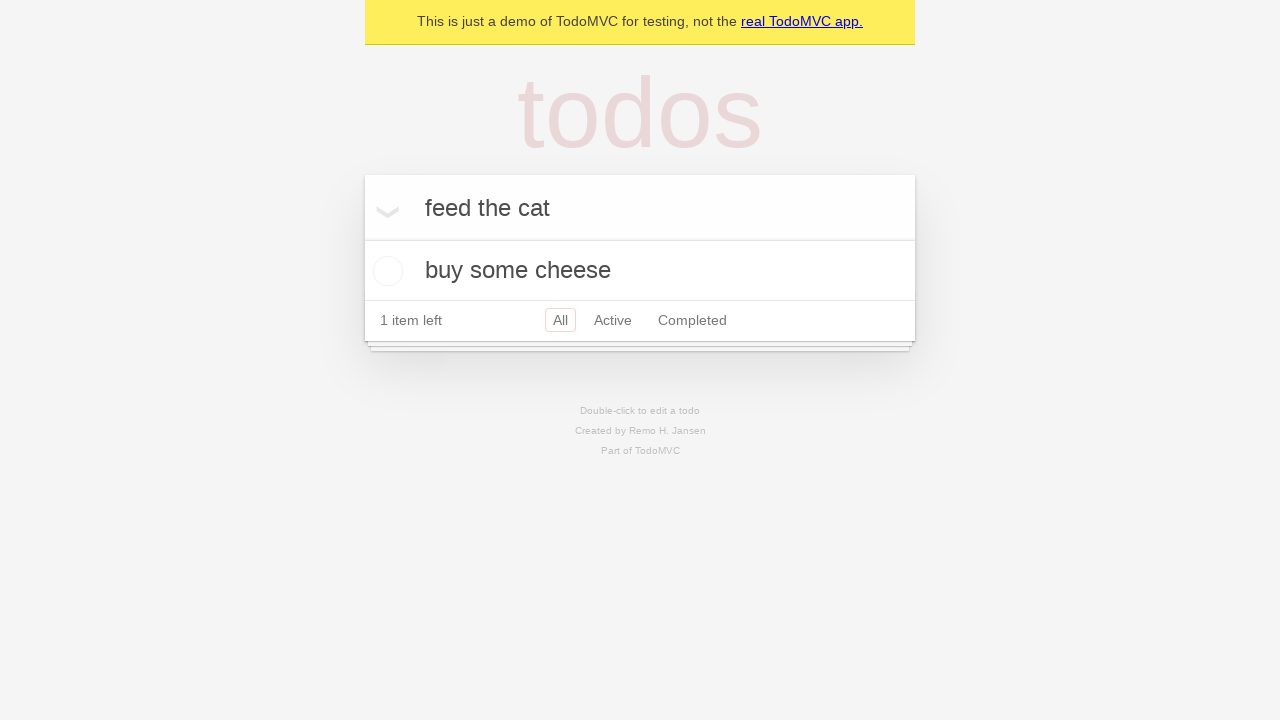

Pressed Enter to add todo 'feed the cat' on internal:attr=[placeholder="What needs to be done?"i]
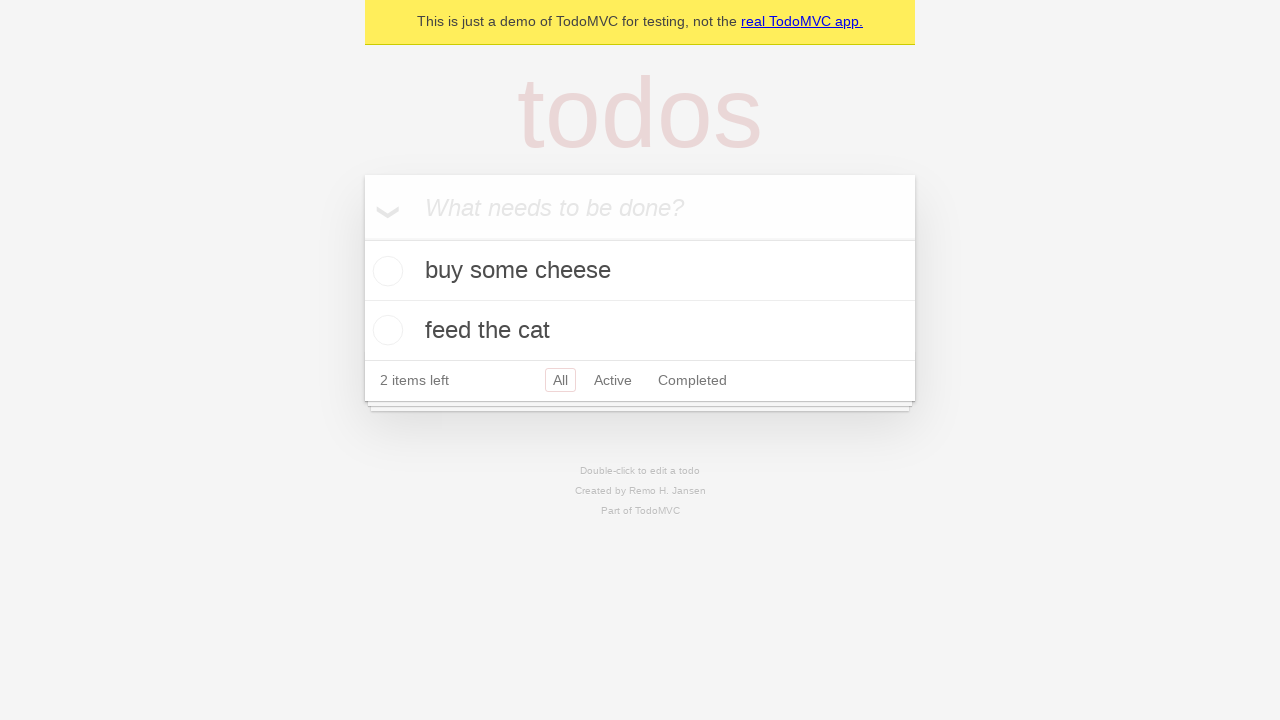

Filled todo input field with 'book a doctors appointment' on internal:attr=[placeholder="What needs to be done?"i]
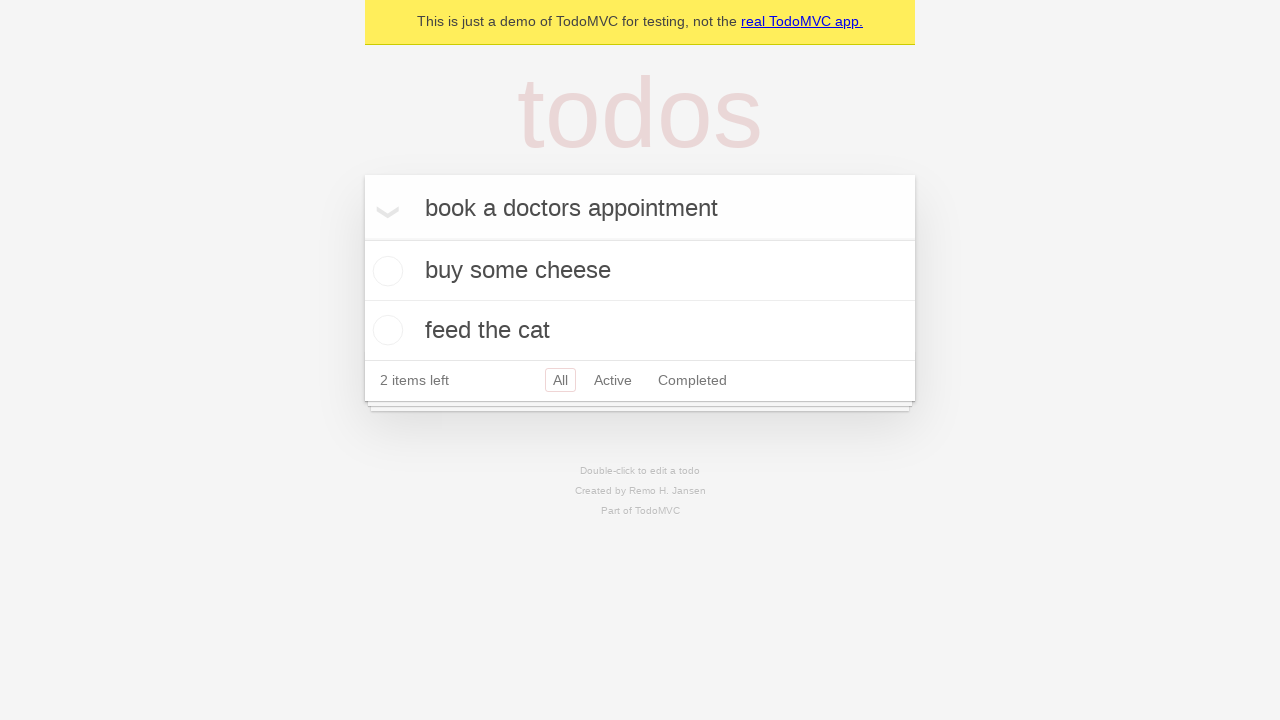

Pressed Enter to add todo 'book a doctors appointment' on internal:attr=[placeholder="What needs to be done?"i]
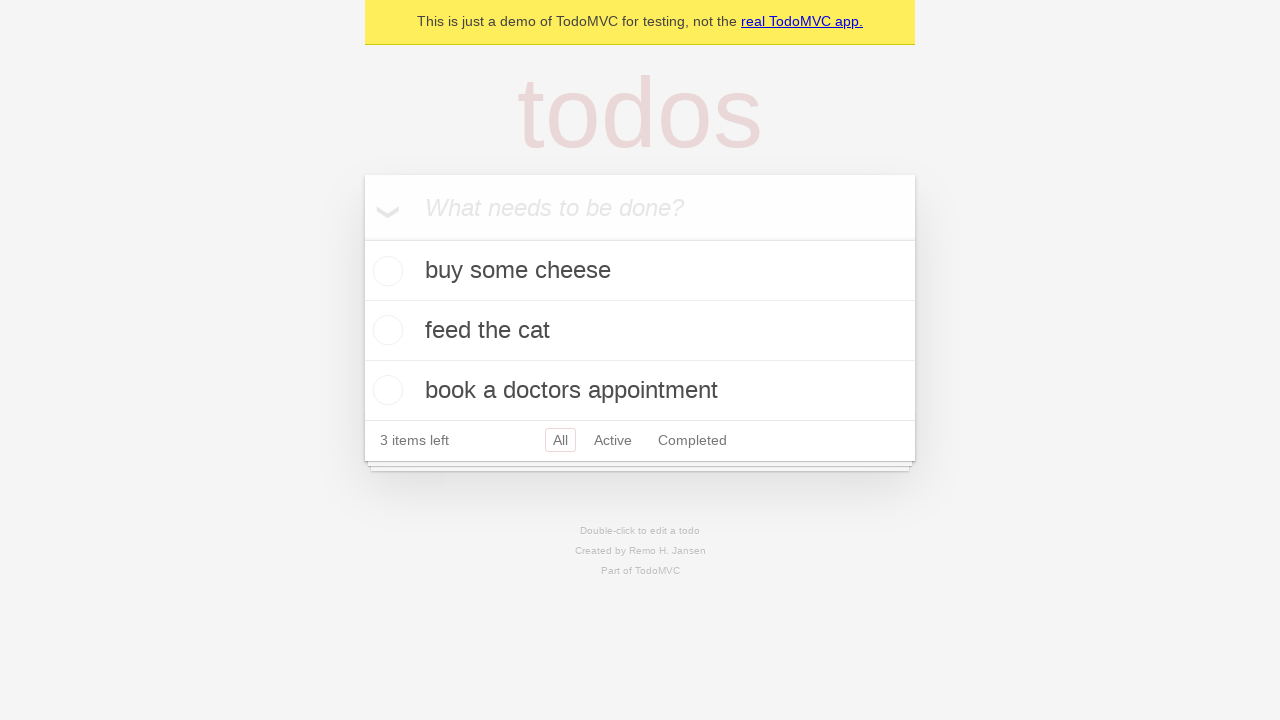

Waited for todo items to be added
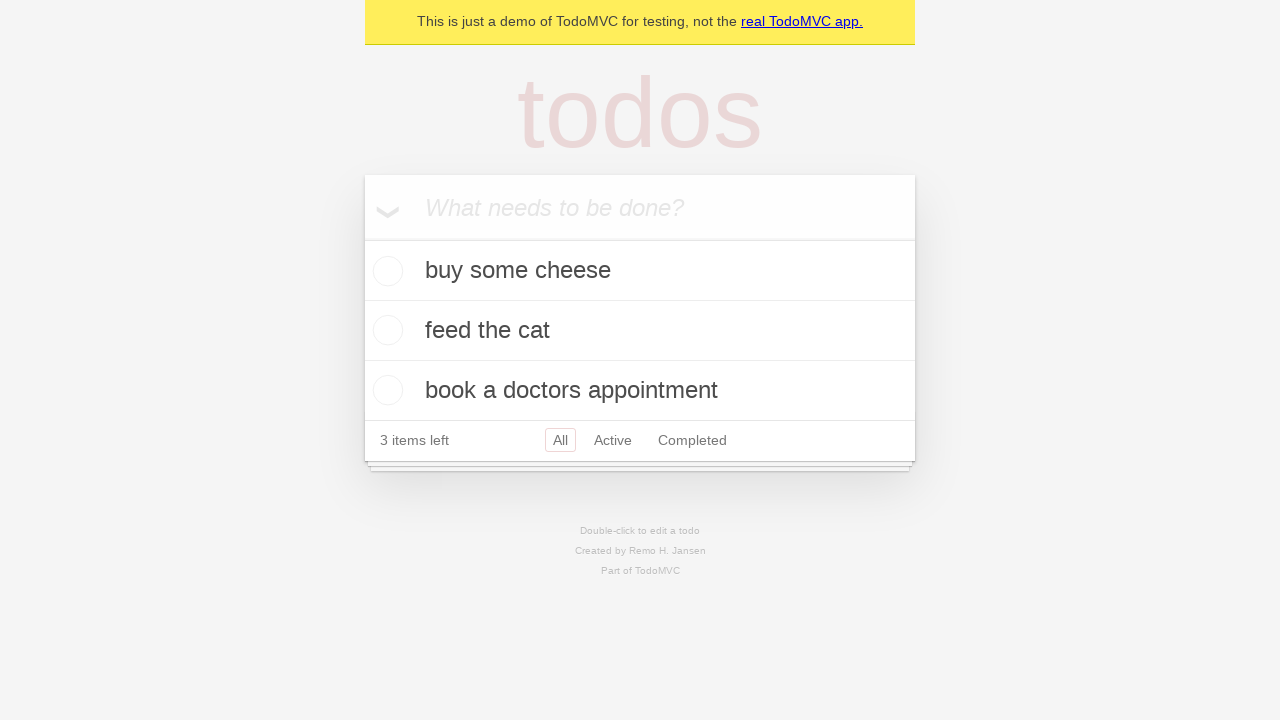

Checked the first todo item as completed at (385, 271) on .todo-list li .toggle >> nth=0
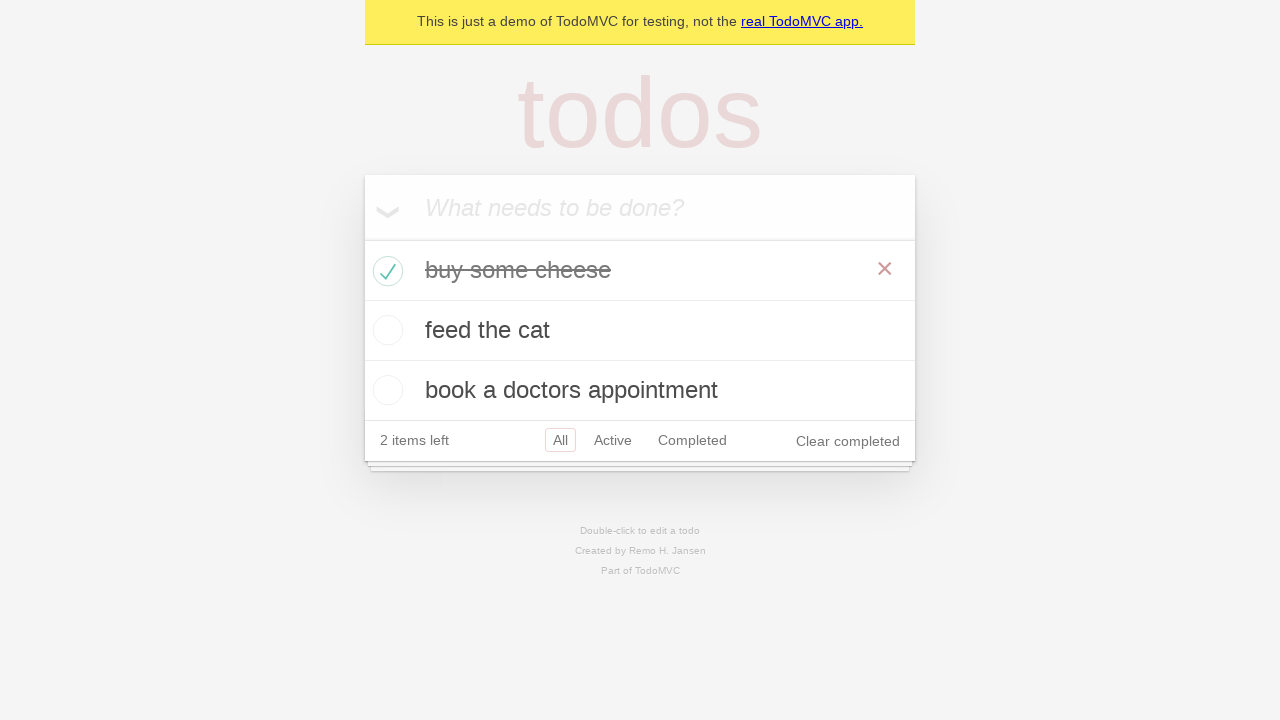

Clicked 'Clear completed' button at (848, 441) on internal:role=button[name="Clear completed"i]
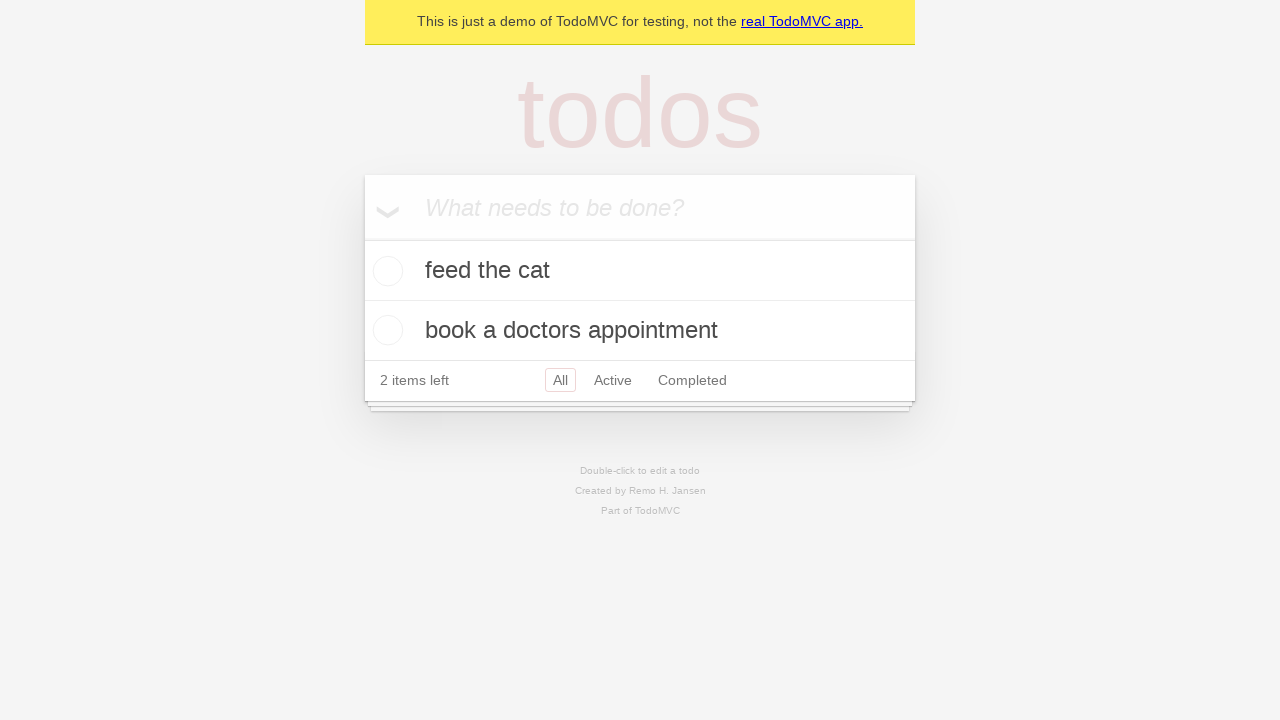

Verified that 'Clear completed' button is hidden when no items are completed
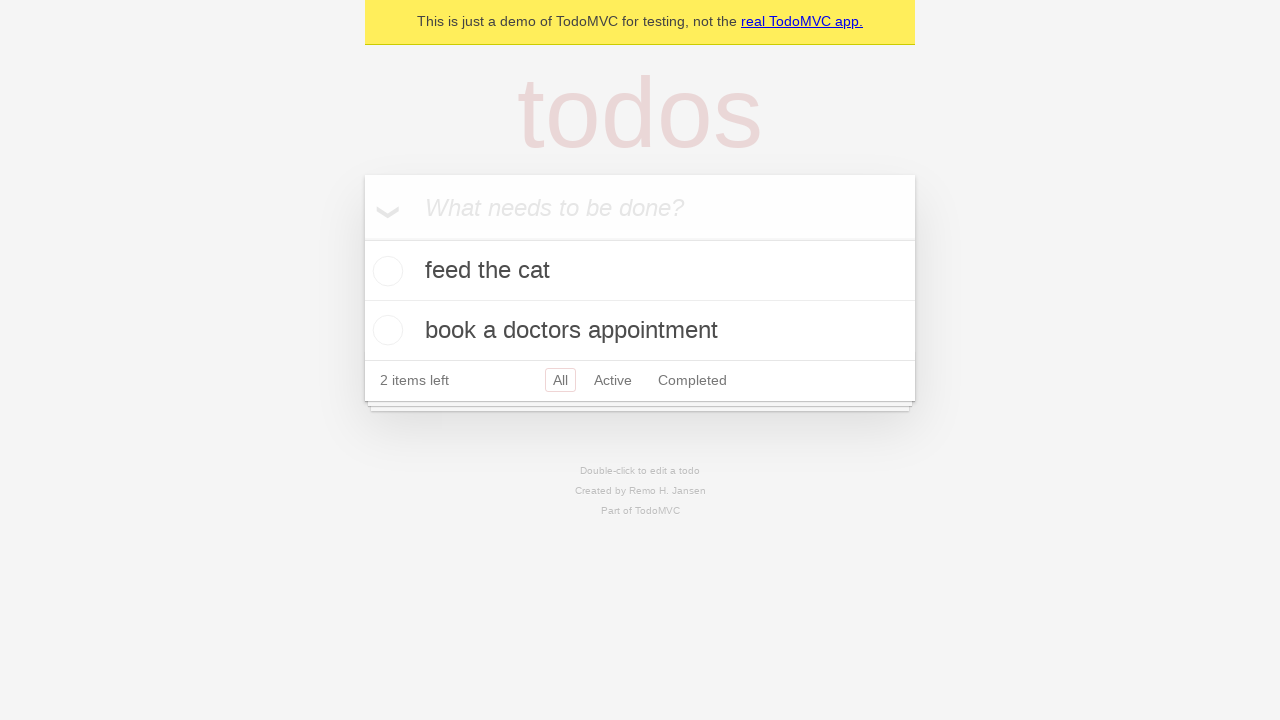

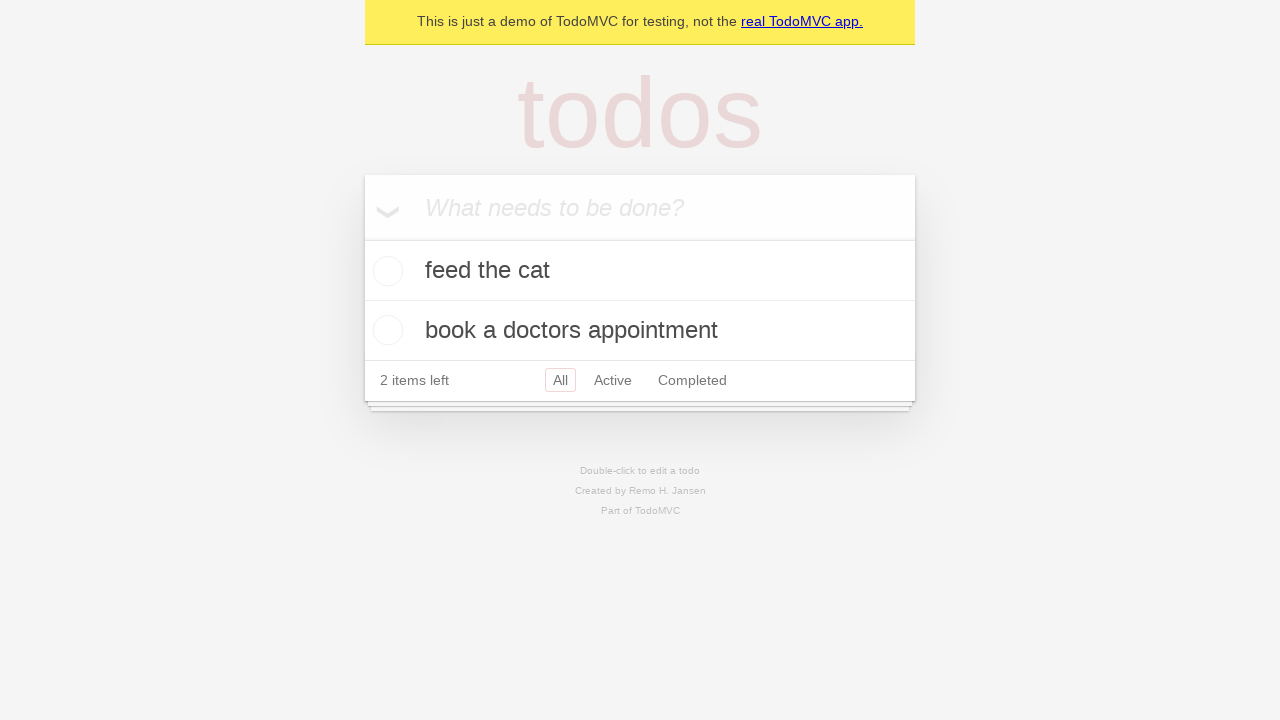